Navigates to an HTML forms tutorial page and verifies that radio button elements are present on the page.

Starting URL: http://www.echoecho.com/htmlforms10.htm

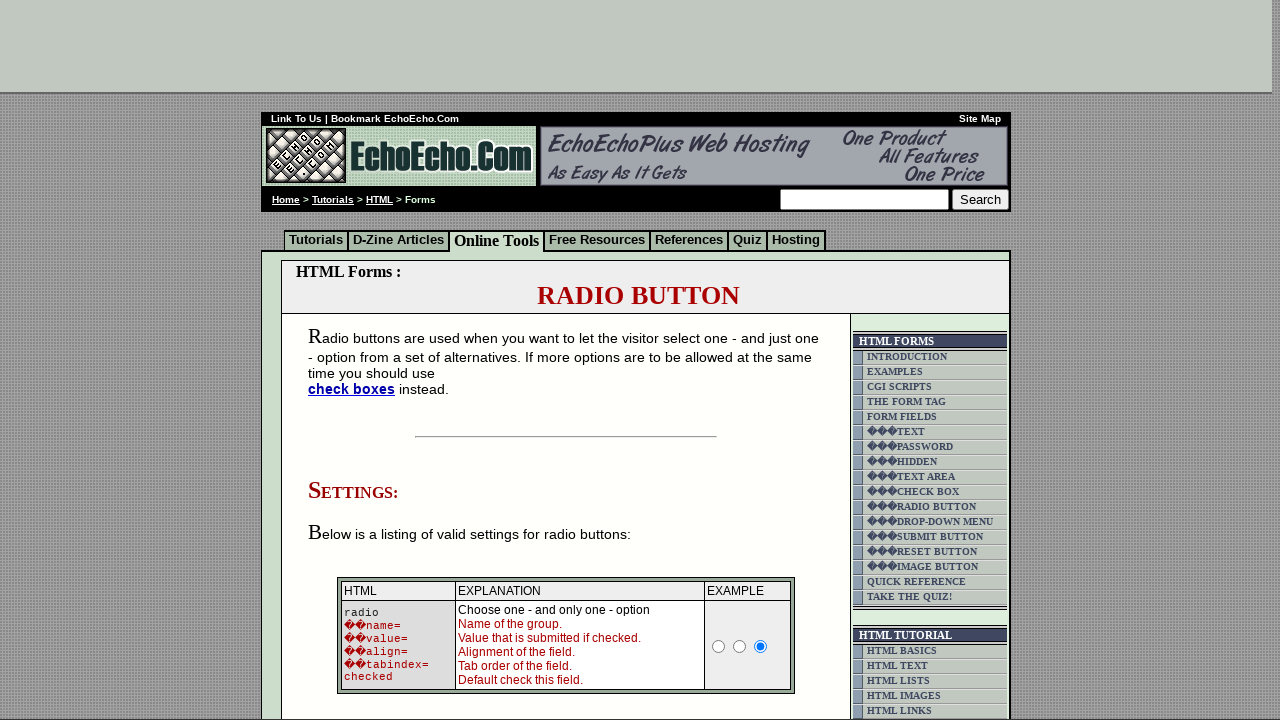

Navigated to HTML forms tutorial page
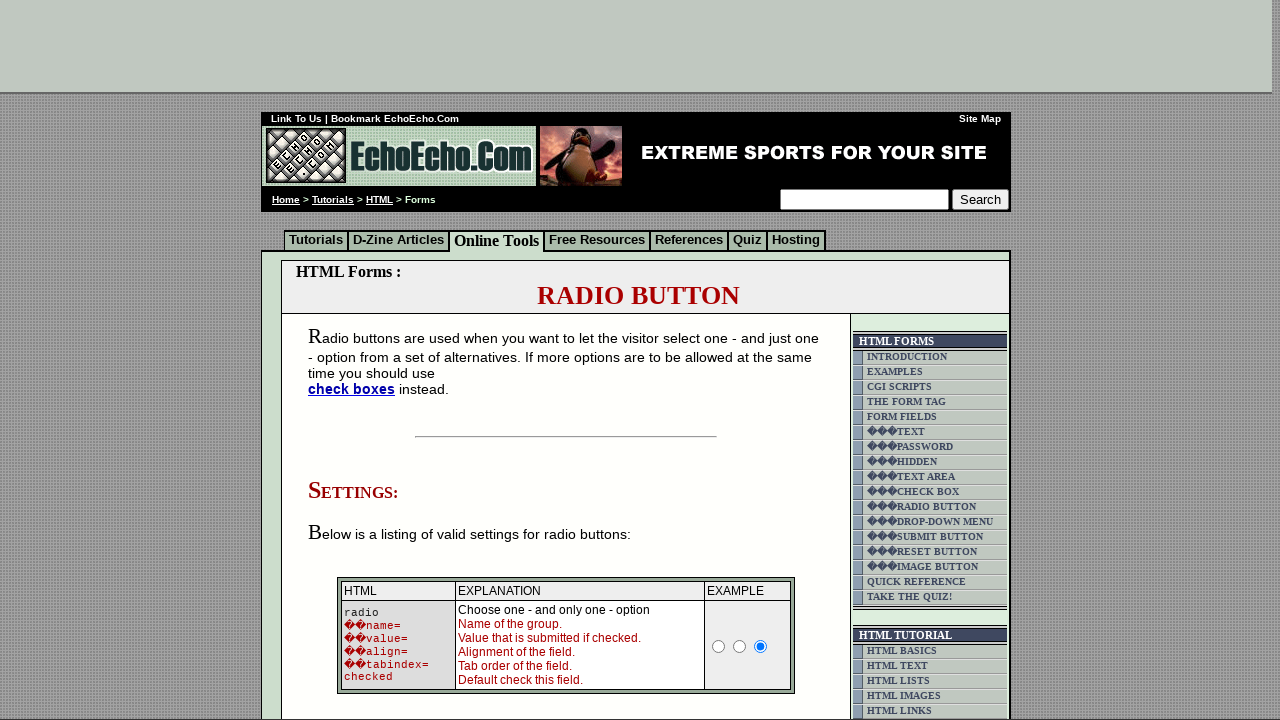

Radio button elements are present on the page
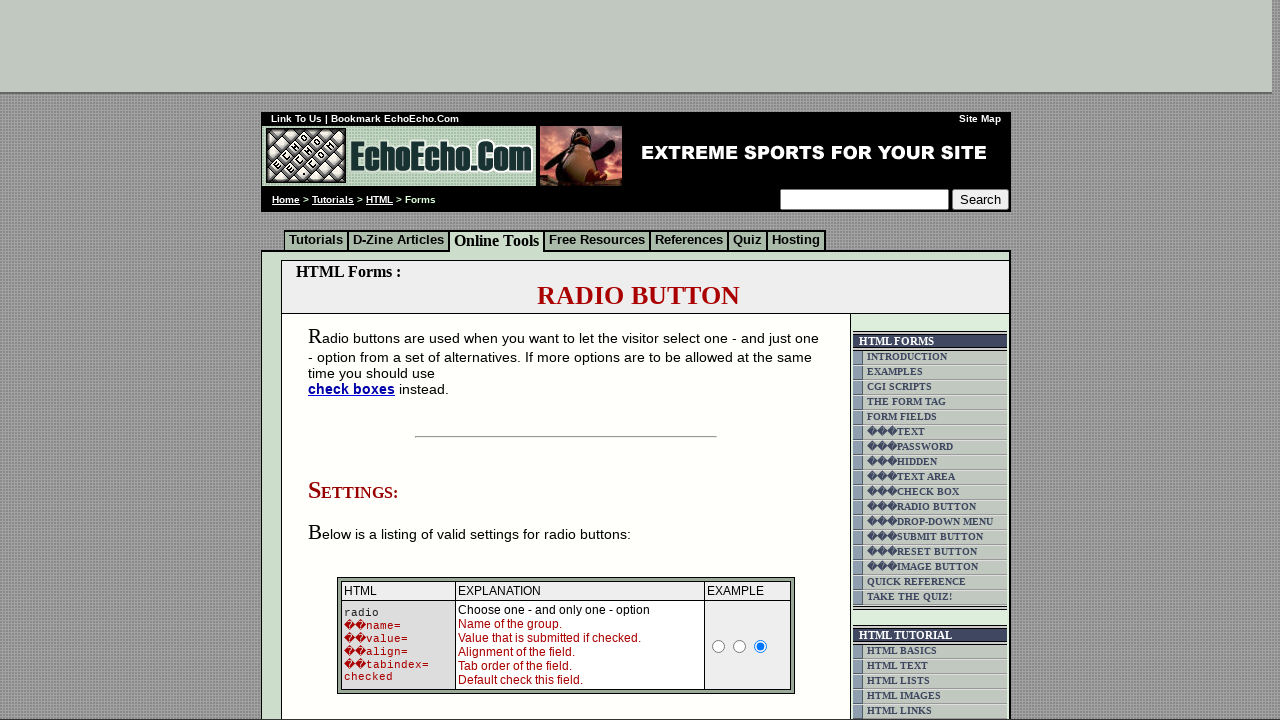

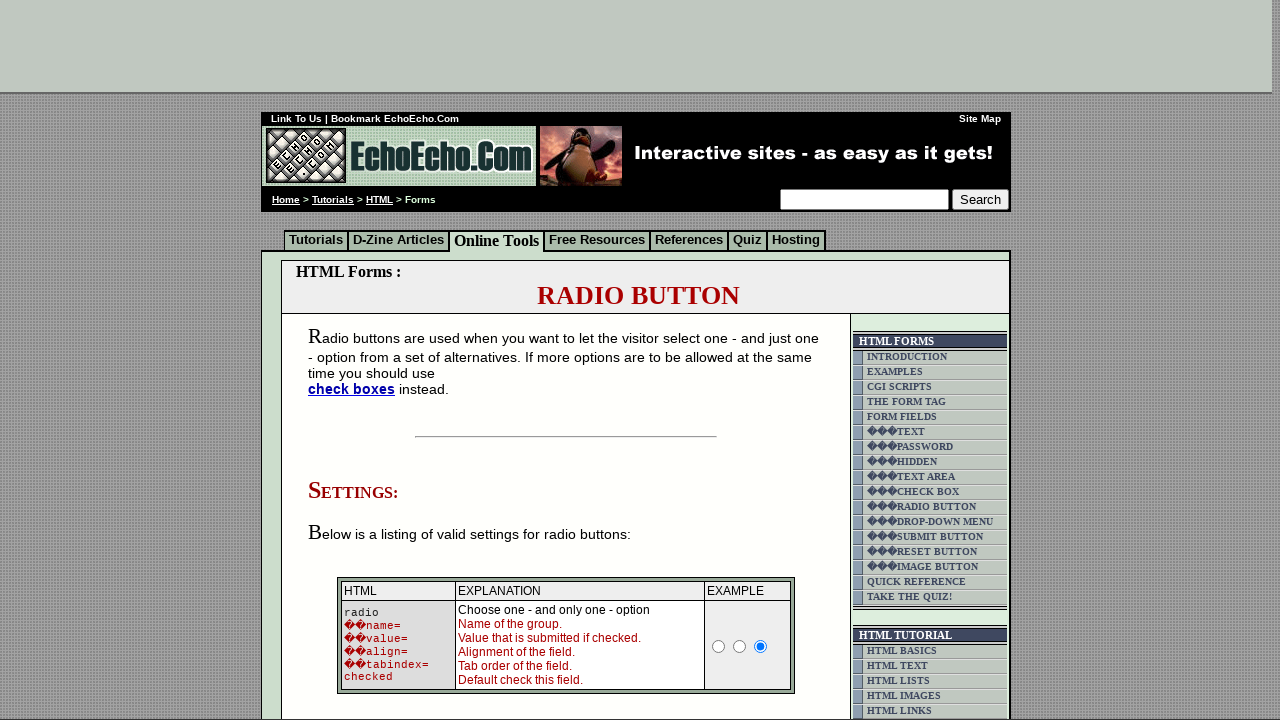